Tests different types of JavaScript alerts including simple alerts, confirmation dialogs, and prompt boxes by interacting with them in various ways

Starting URL: http://demo.automationtesting.in/Alerts.html

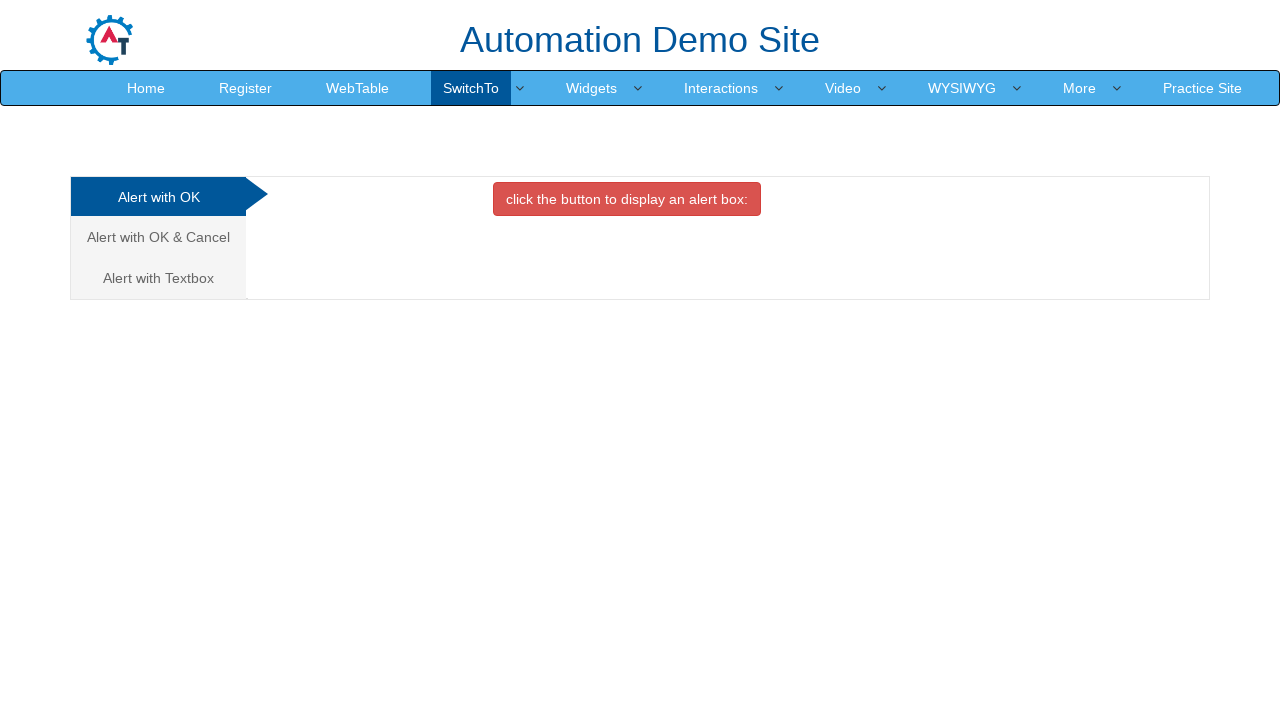

Clicked button to trigger simple alert at (627, 199) on xpath=//button[@class='btn btn-danger']
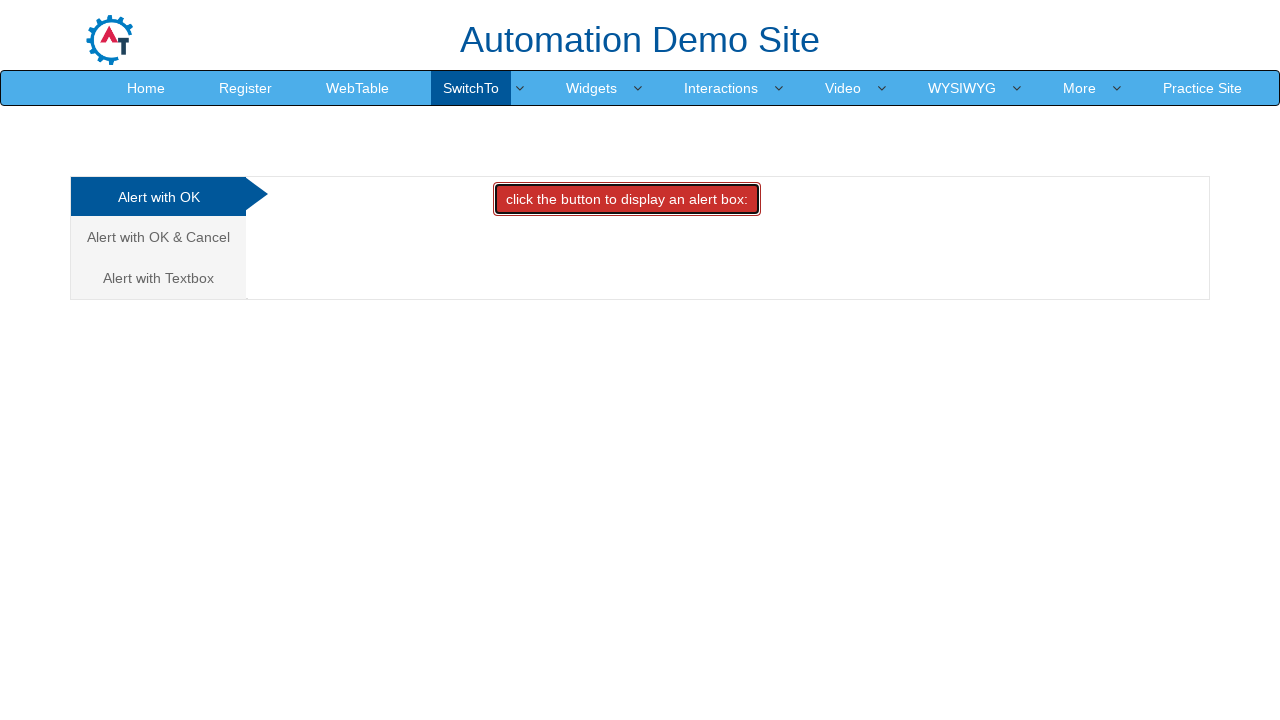

Accepted simple alert dialog
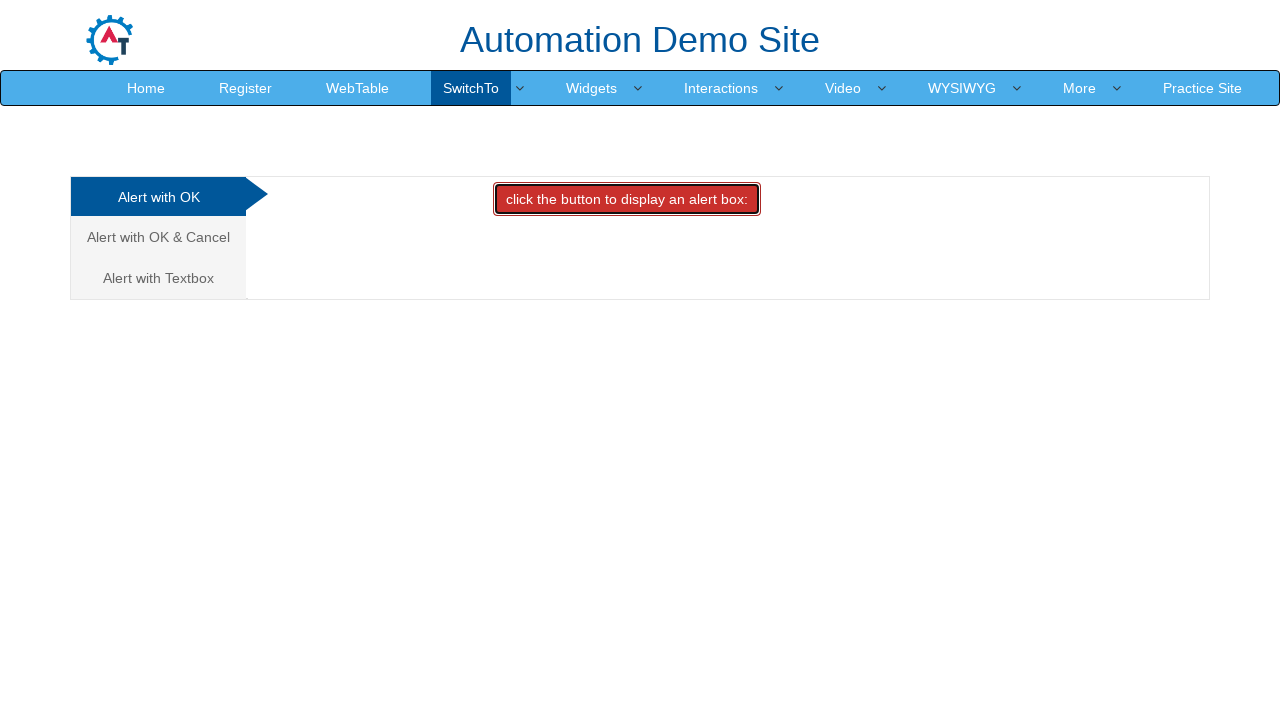

Navigated to Alert with OK & Cancel section at (158, 237) on xpath=//a[text()='Alert with OK & Cancel ']
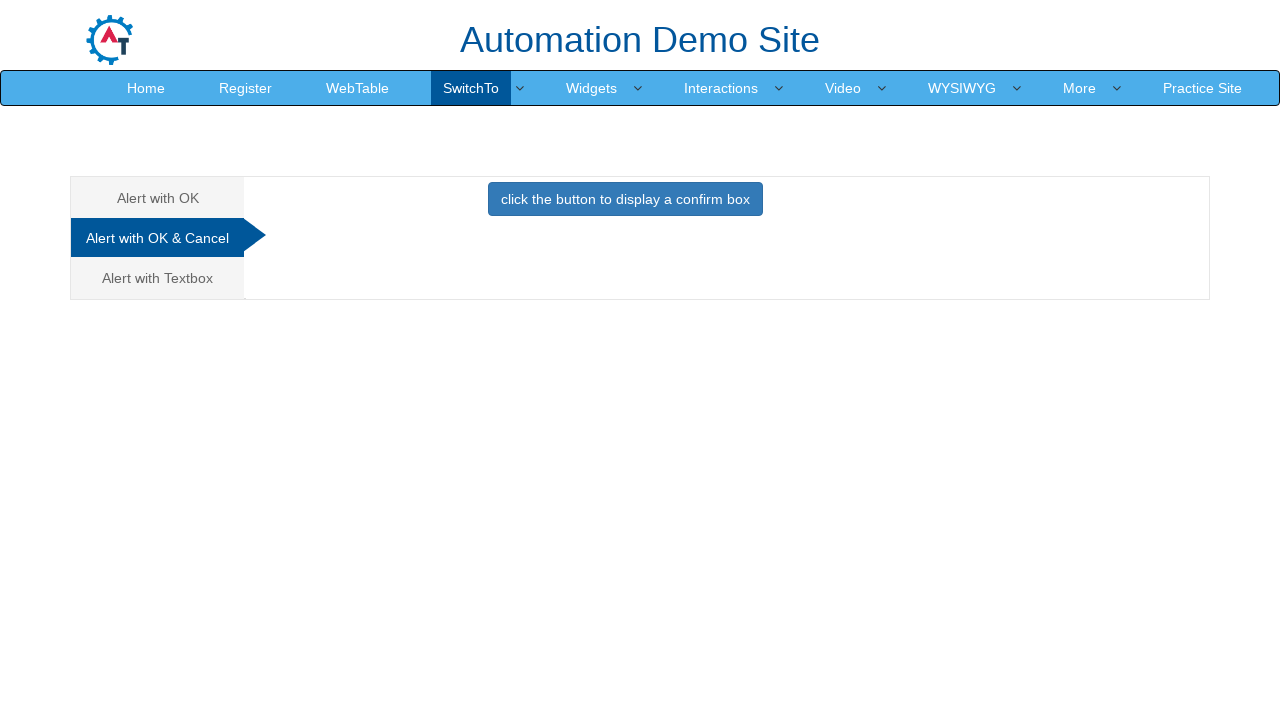

Clicked button to trigger confirmation dialog at (625, 199) on xpath=//button[contains(text(), 'click the button to display a confirm box ')]
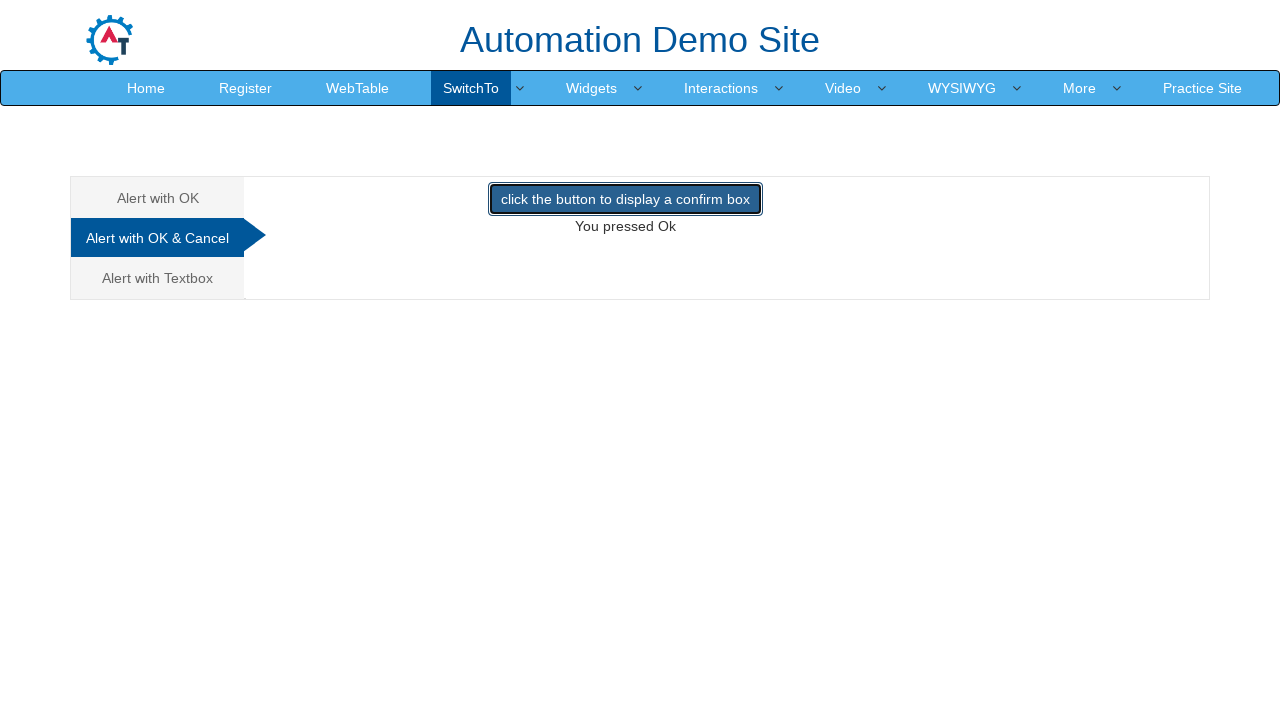

Dismissed confirmation dialog
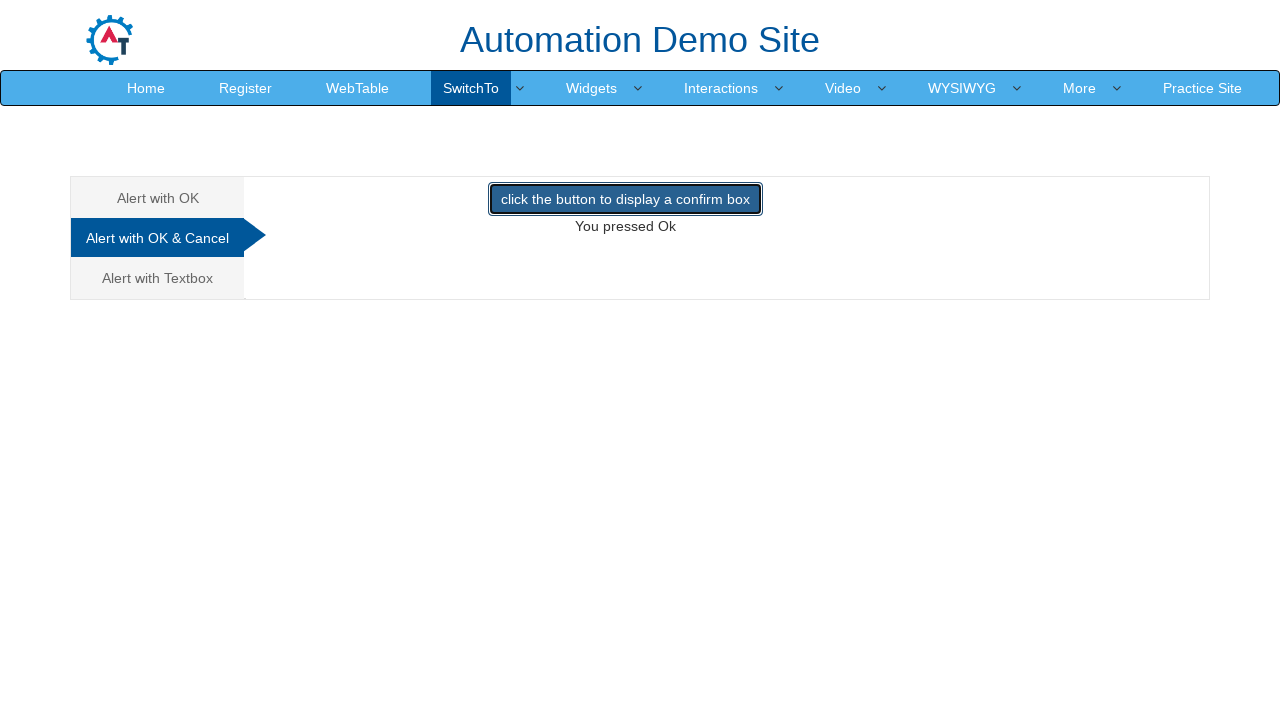

Navigated to Alert with Textbox section at (158, 278) on xpath=//a[text()='Alert with Textbox ']
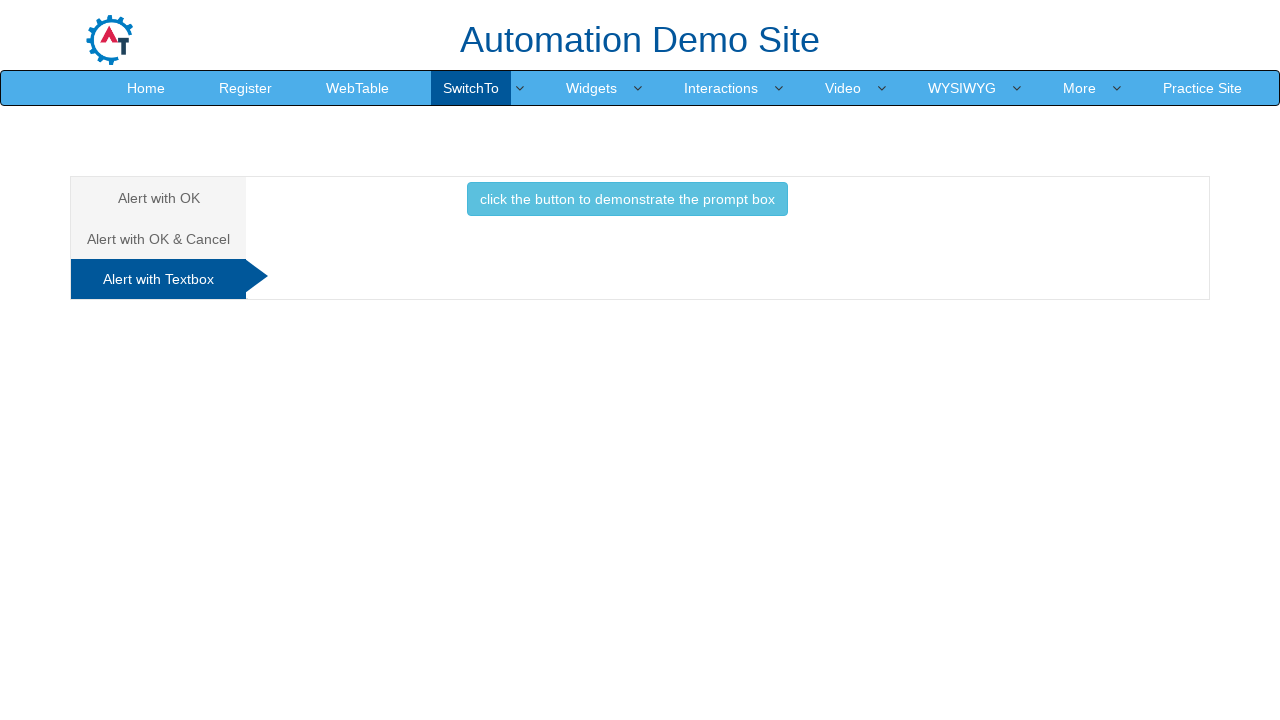

Clicked button to trigger prompt dialog at (627, 199) on xpath=//button[text()='click the button to demonstrate the prompt box ']
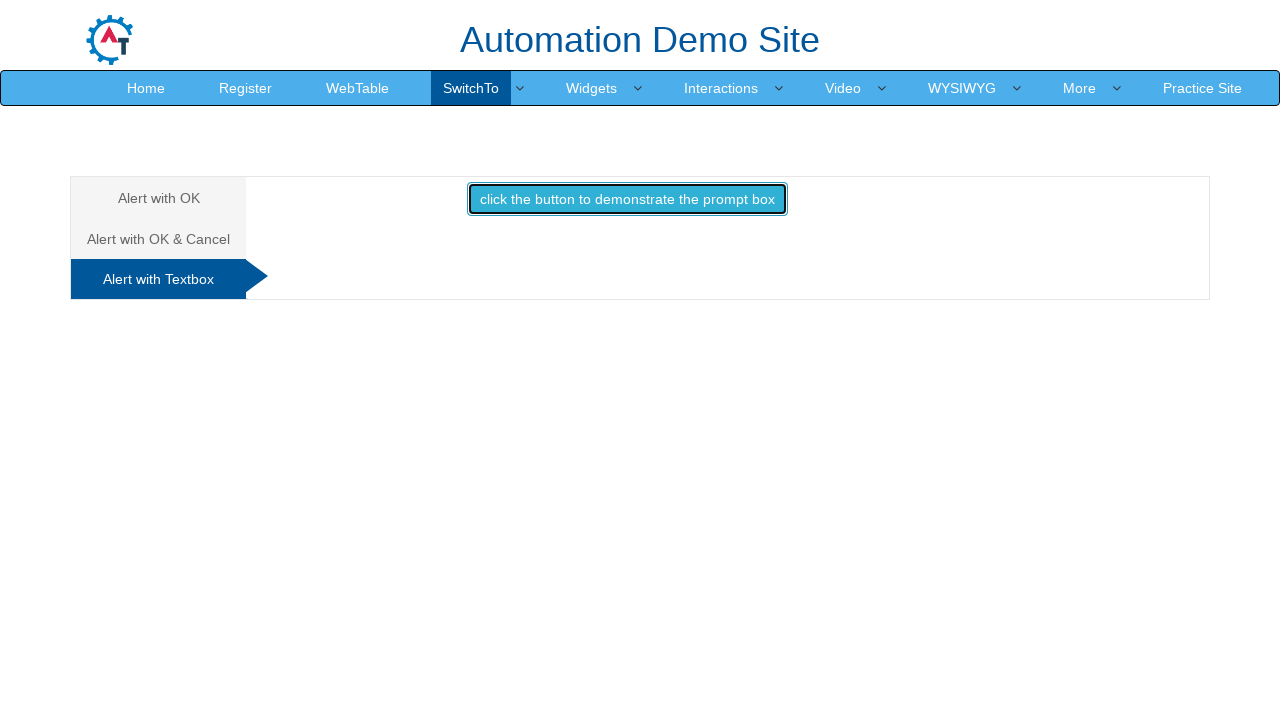

Entered 'Nikhil' in prompt dialog and accepted
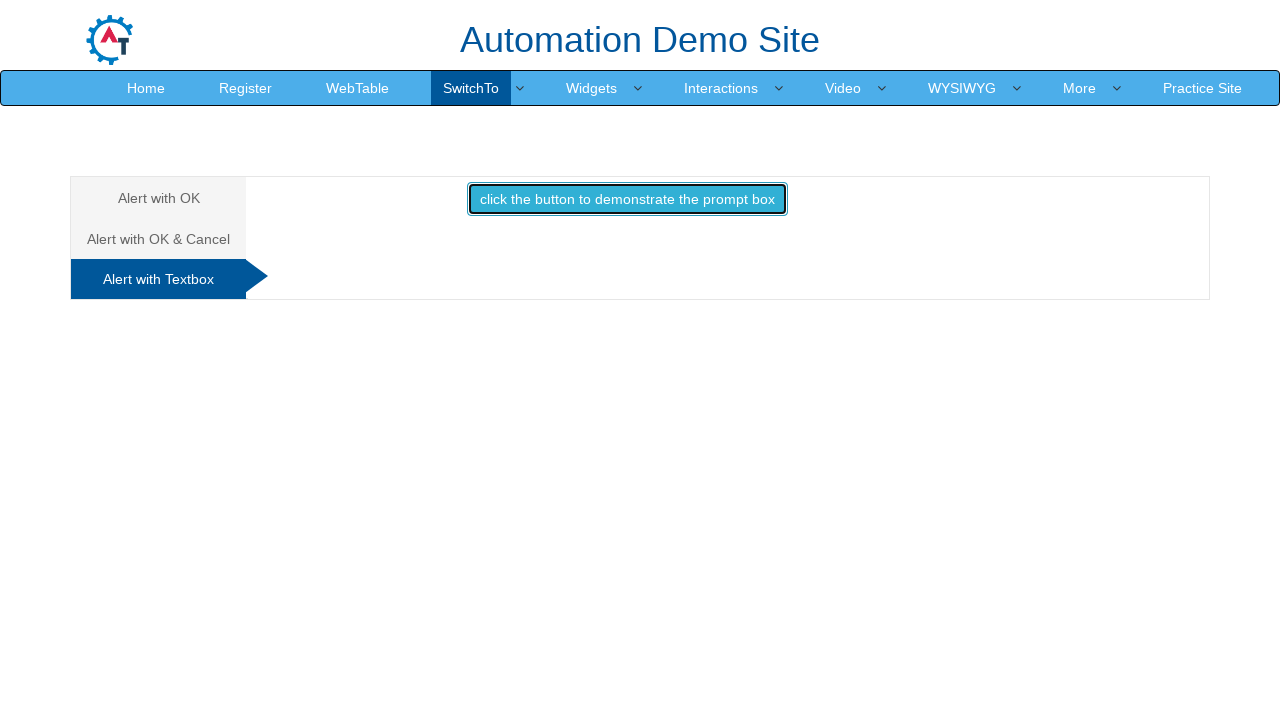

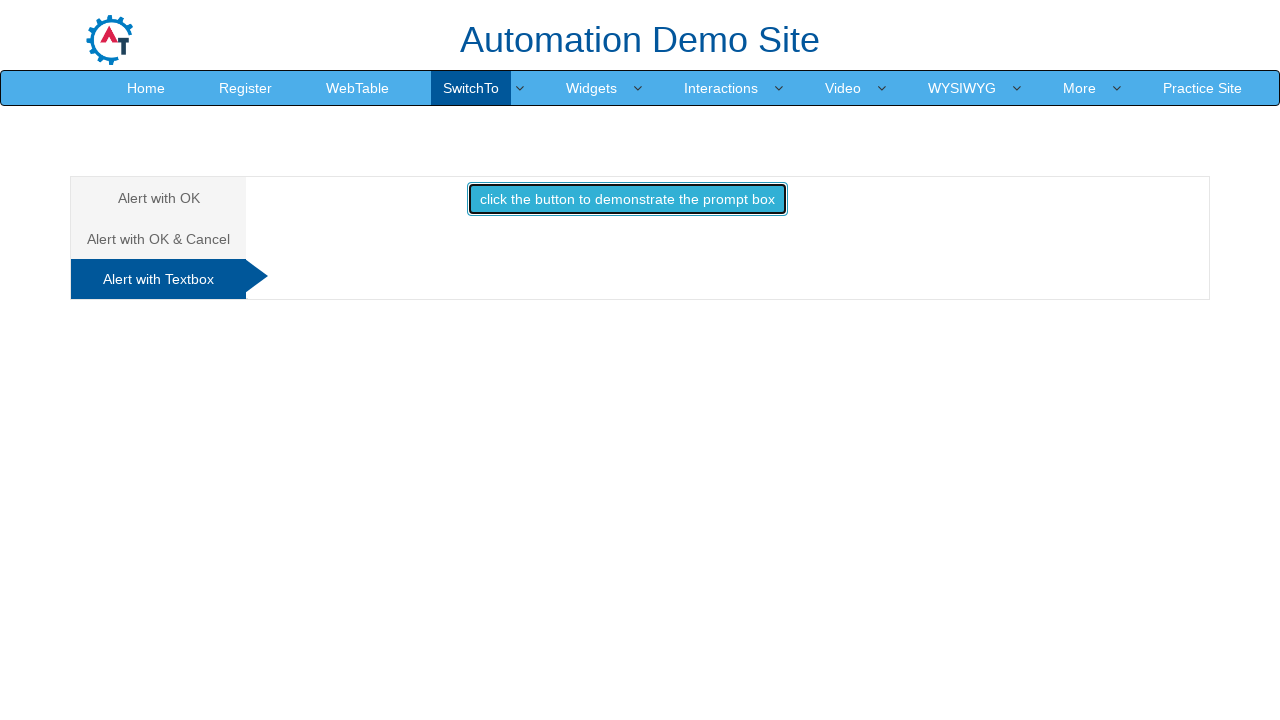